Tests React Semantic UI editable/searchable dropdown by typing "Algeria" and selecting it from the filtered results.

Starting URL: https://react.semantic-ui.com/maximize/dropdown-example-search-selection/

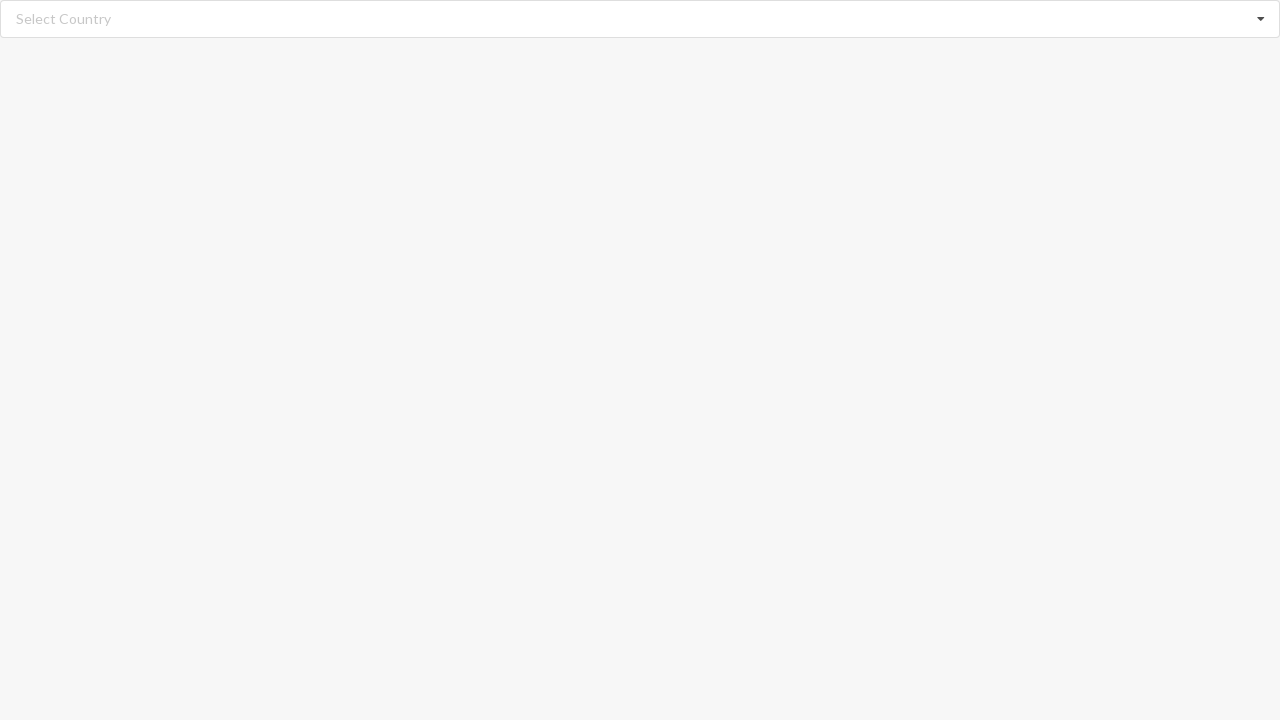

Typed 'Algeria' in the dropdown search field on input.search
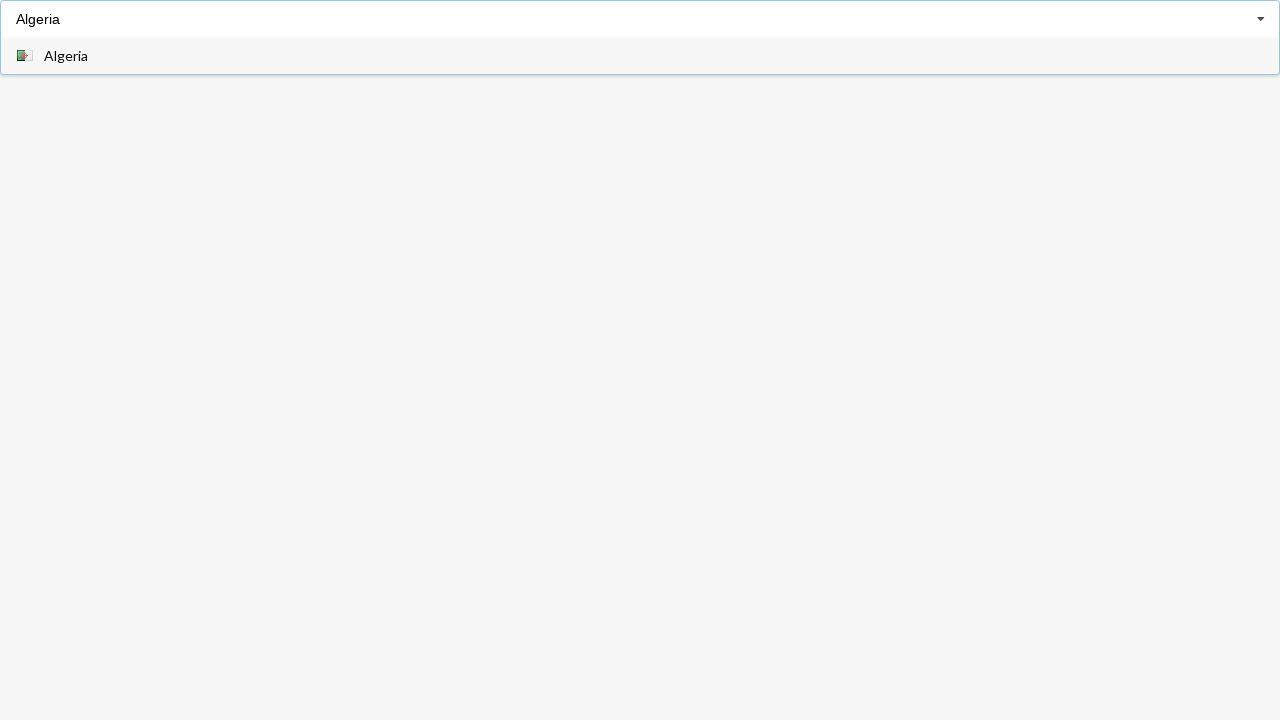

Filtered dropdown results loaded
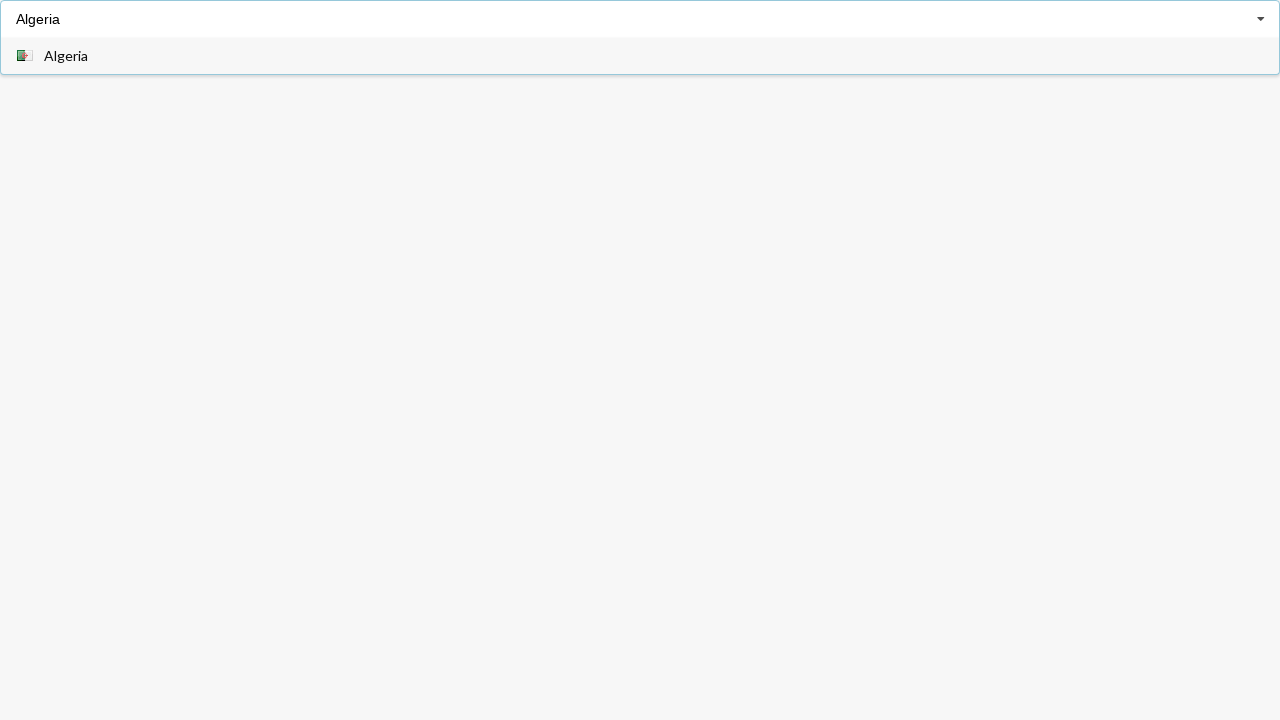

Selected 'Algeria' from the filtered dropdown results at (66, 56) on xpath=//div[@role='combobox']//span[@class='text' and text()='Algeria']
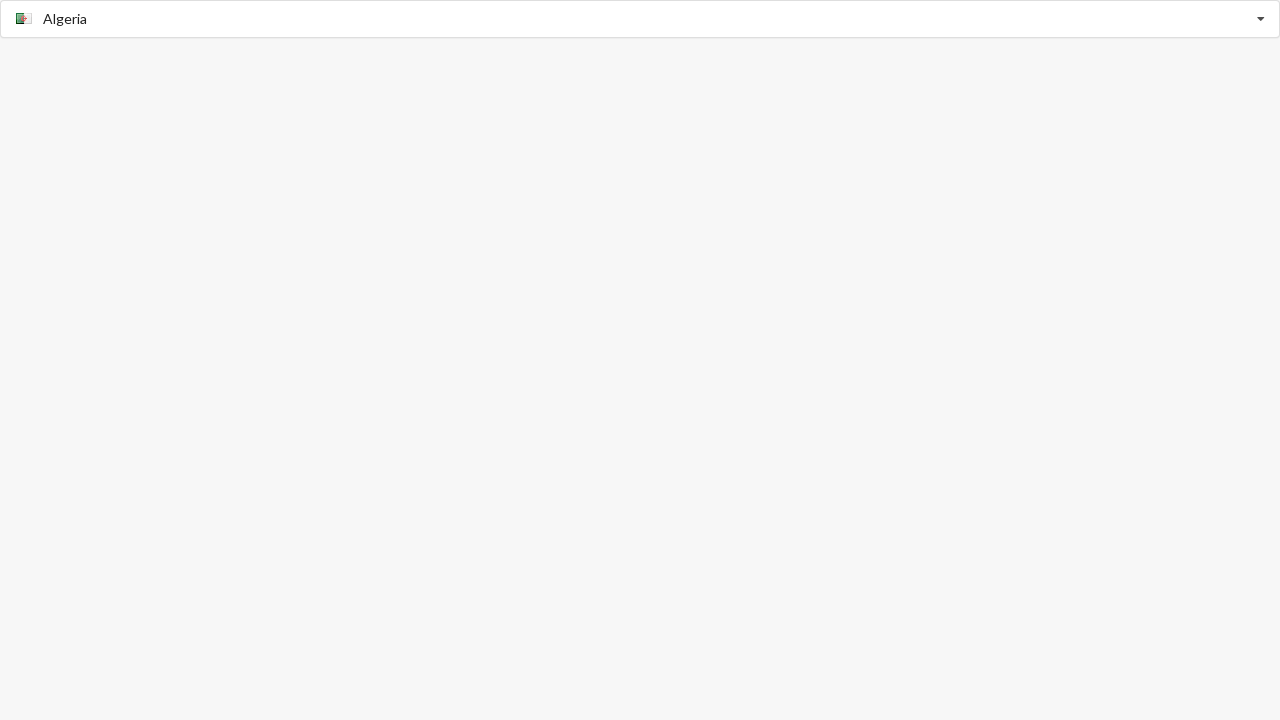

Verified 'Algeria' is displayed as the selected option
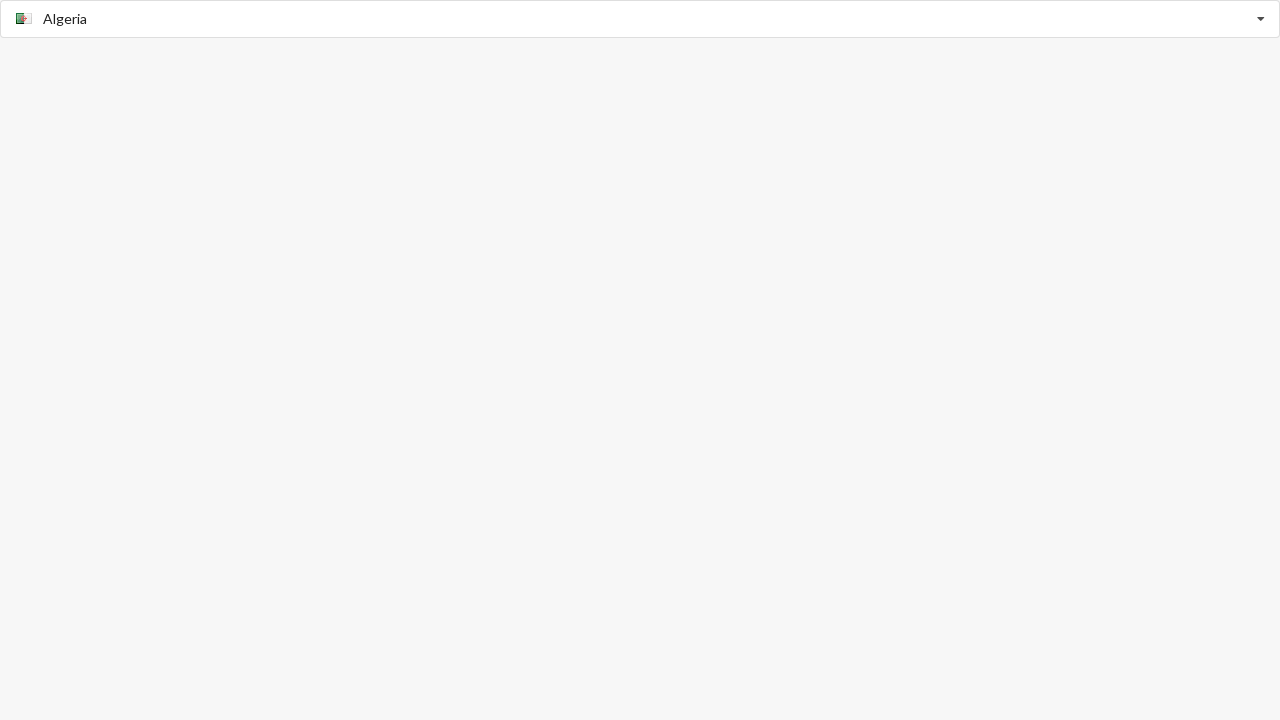

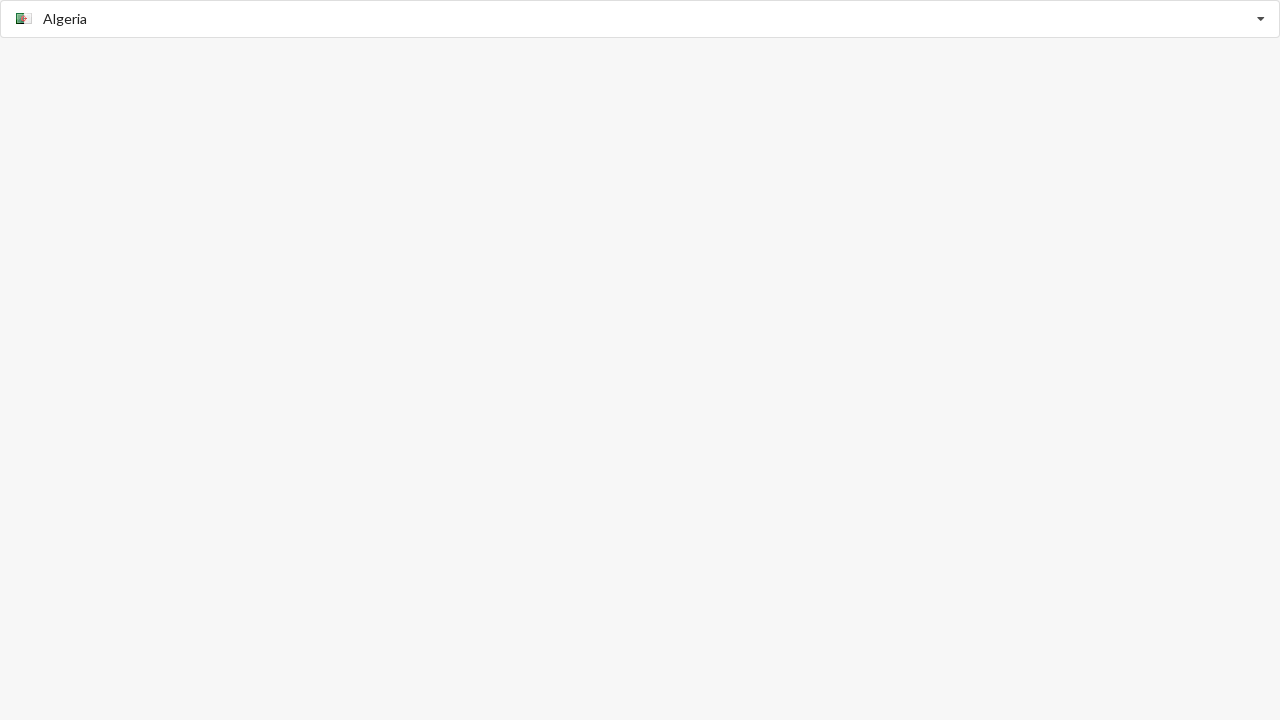